Tests adding an init script that modifies Math.random and then removing it

Starting URL: https://webdriver.io

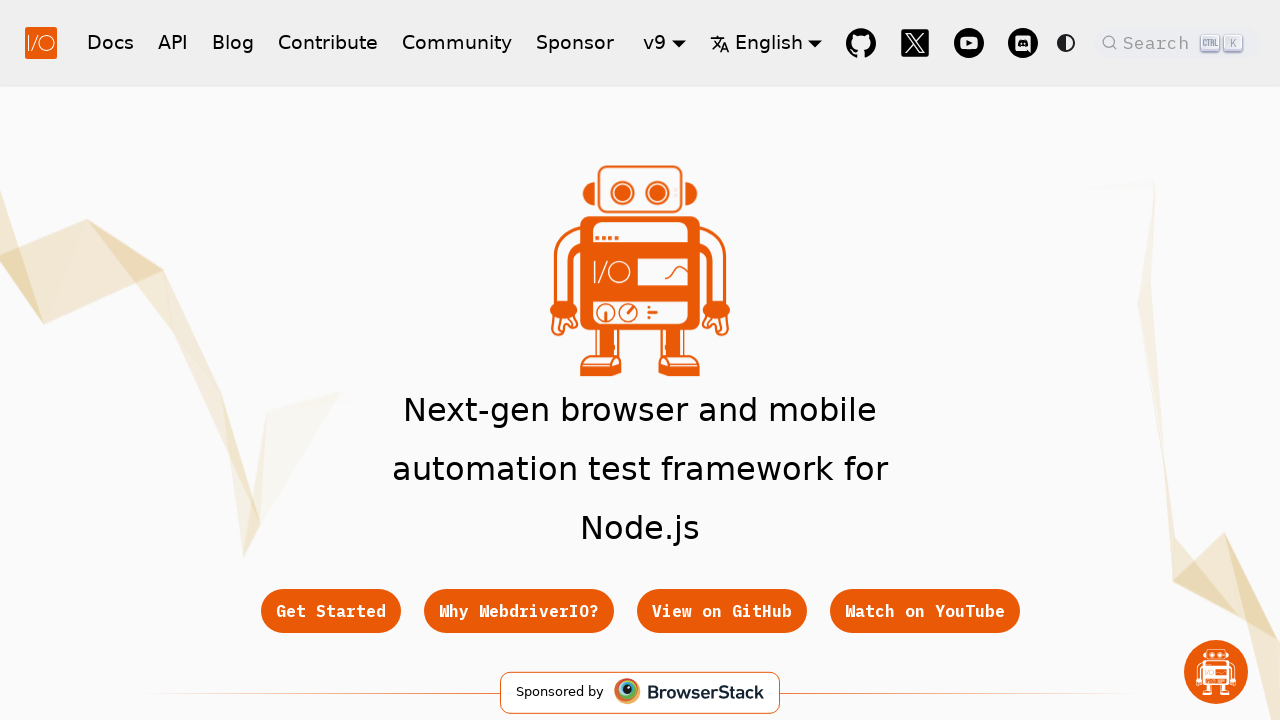

Added init script to modify Math.random to return 42
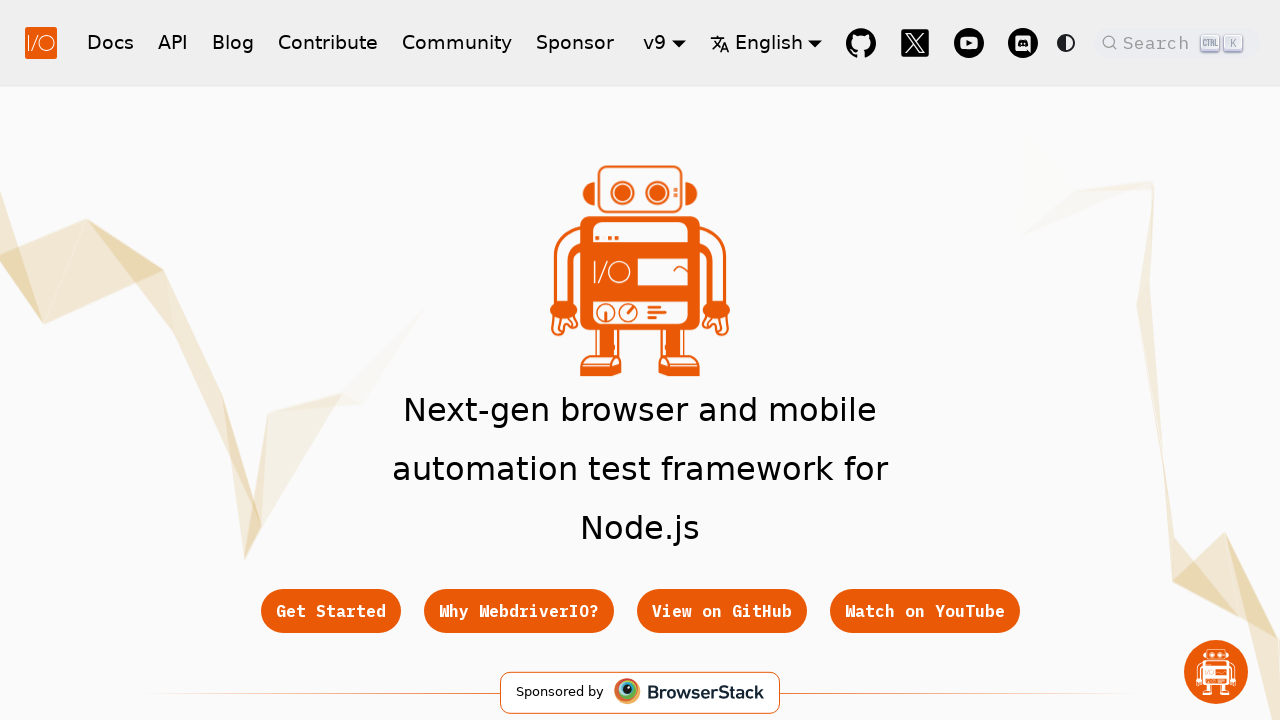

Reloaded page to apply init script
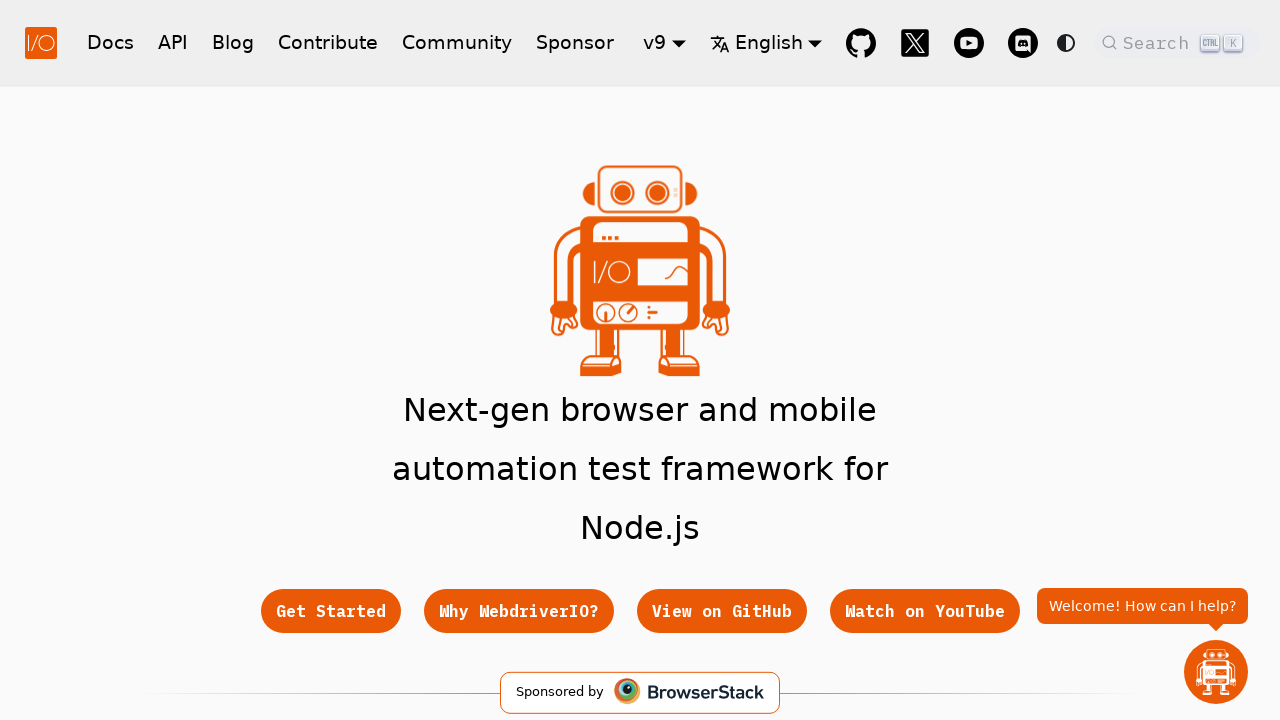

Evaluated Math.random() and got result: 42
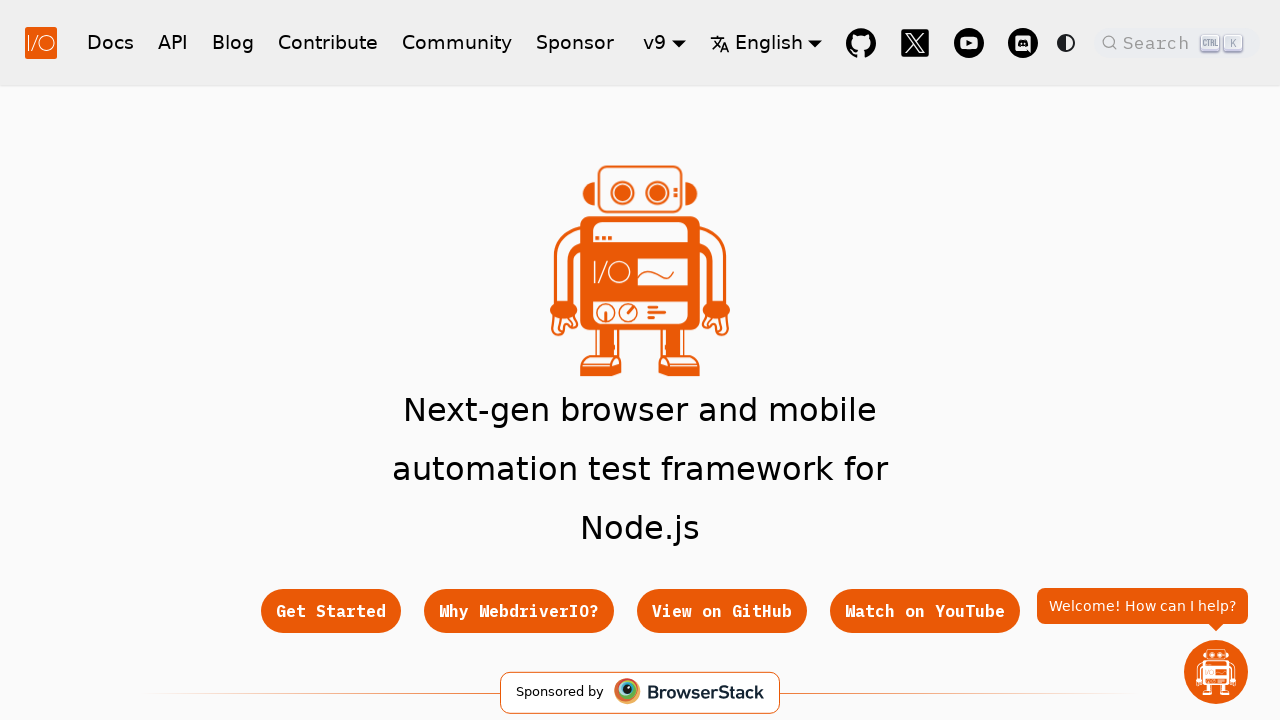

Assertion passed: Math.random returns 42 as expected
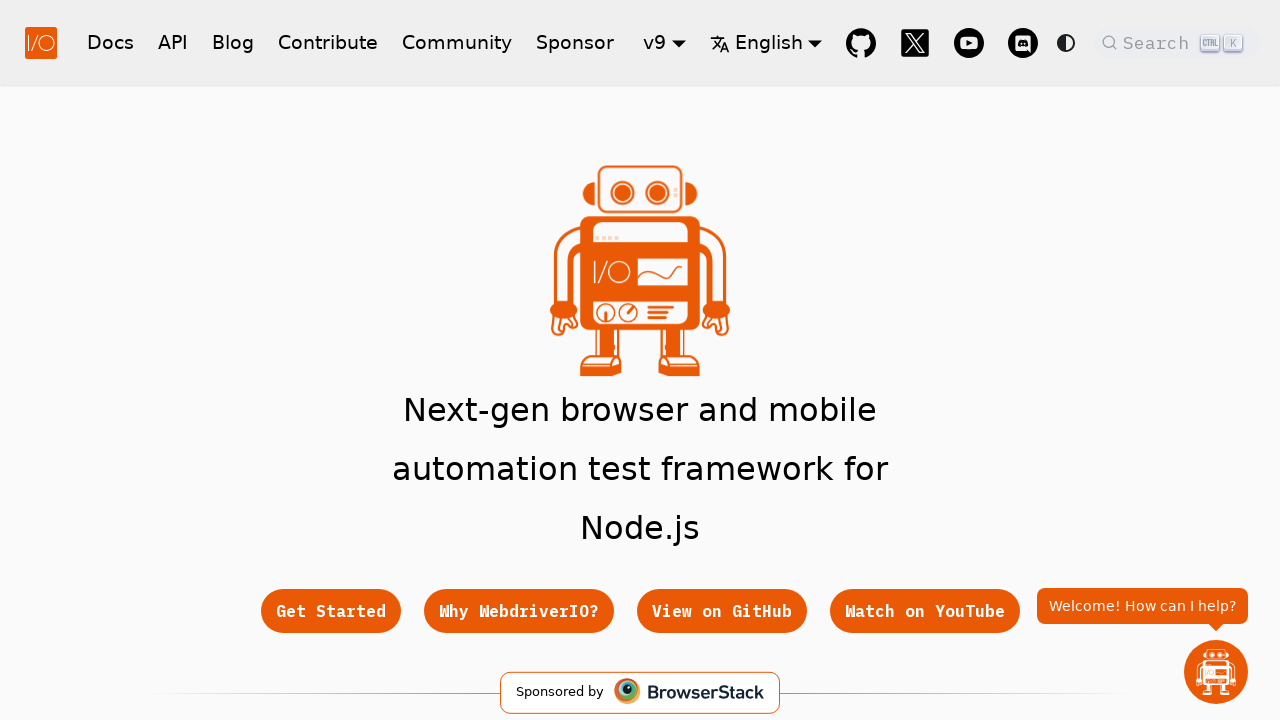

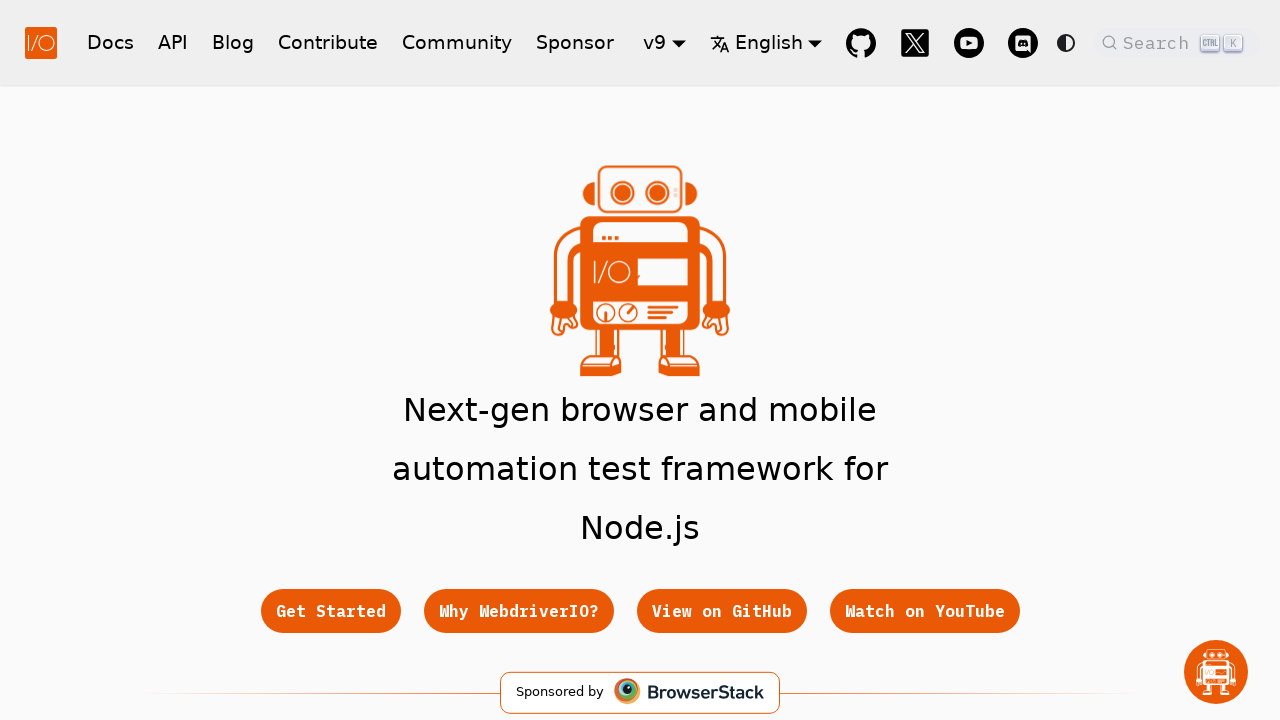